Verifies that dynamic content changes after page reload

Starting URL: https://the-internet.herokuapp.com/

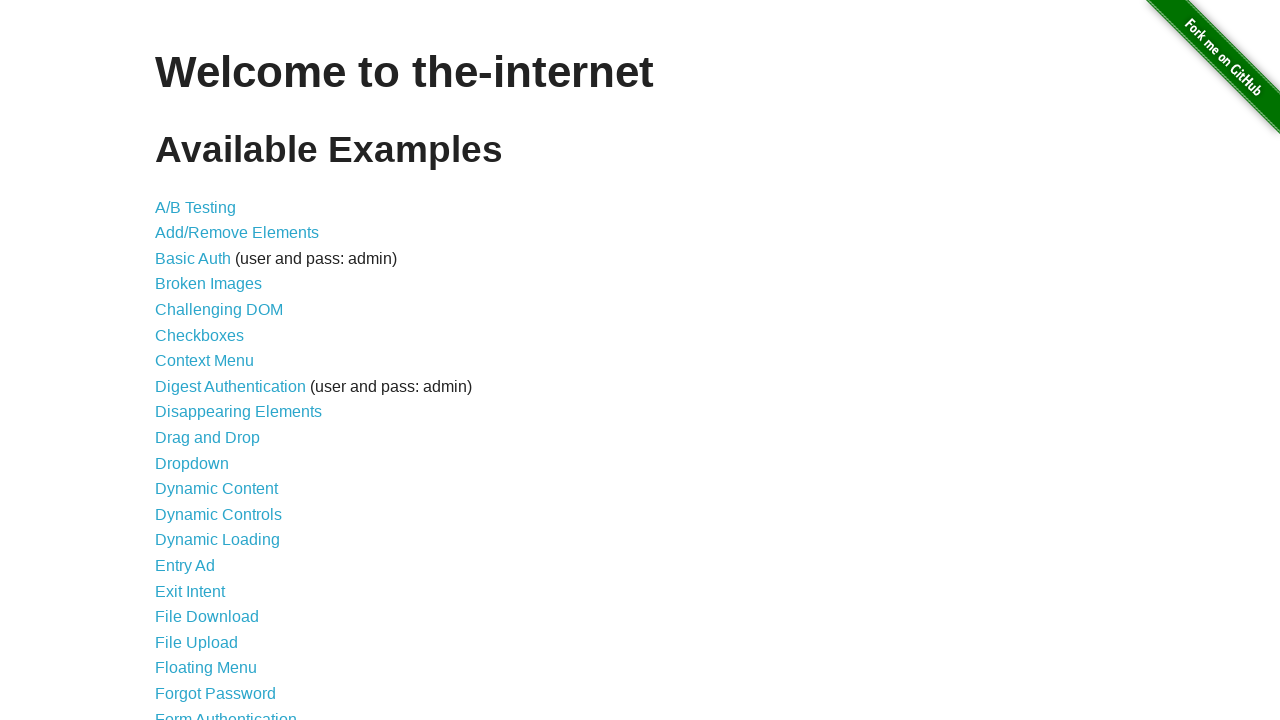

Clicked on Dynamic Content link at (216, 489) on xpath=//a[text()='Dynamic Content']
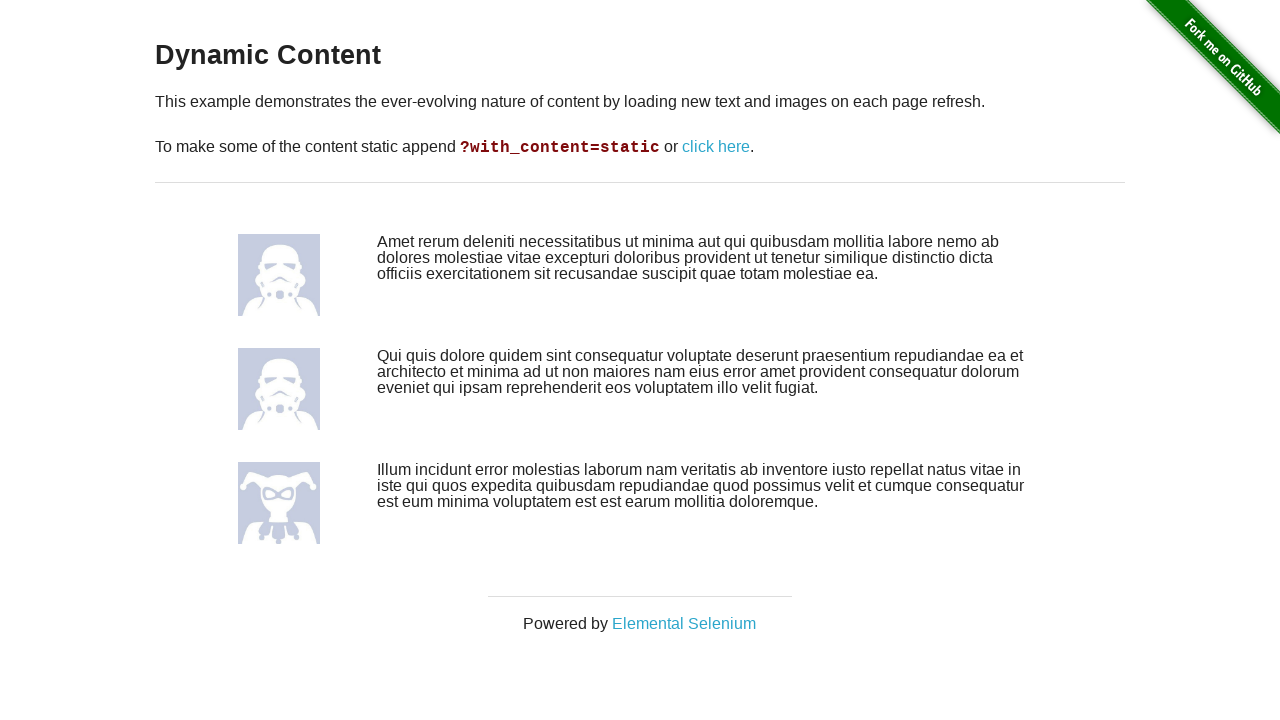

Reloaded page to verify dynamic content changes
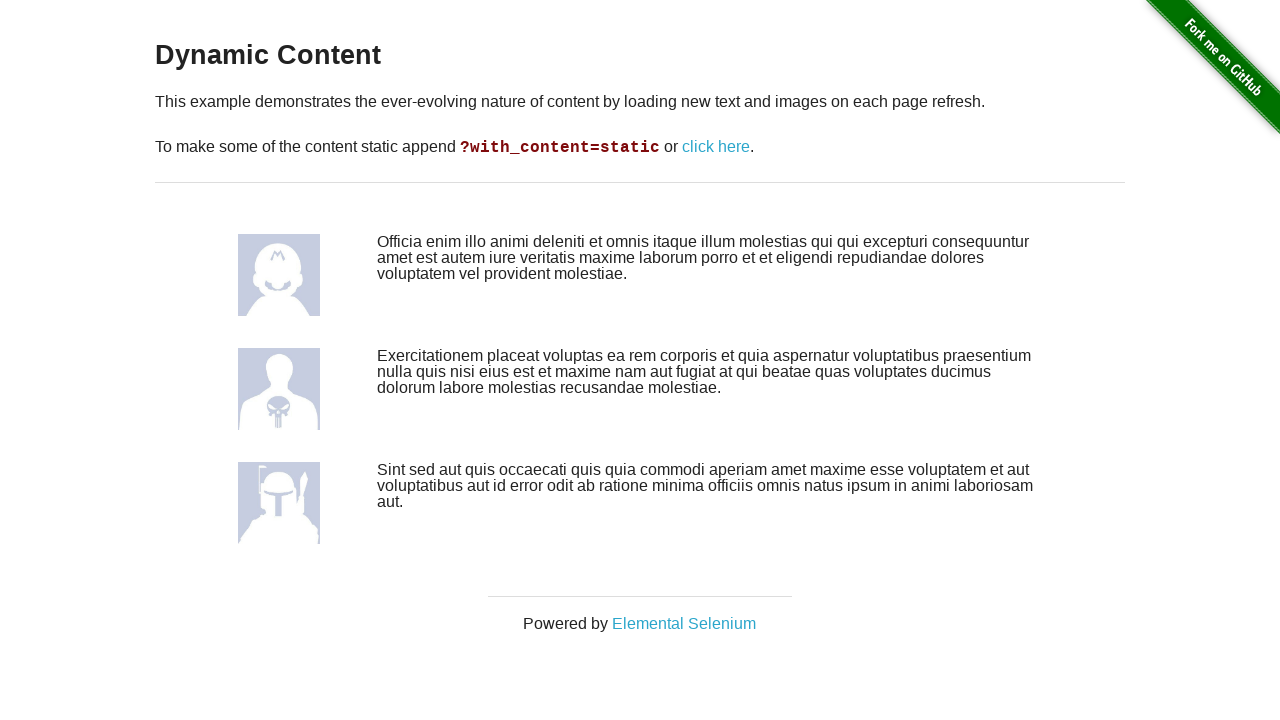

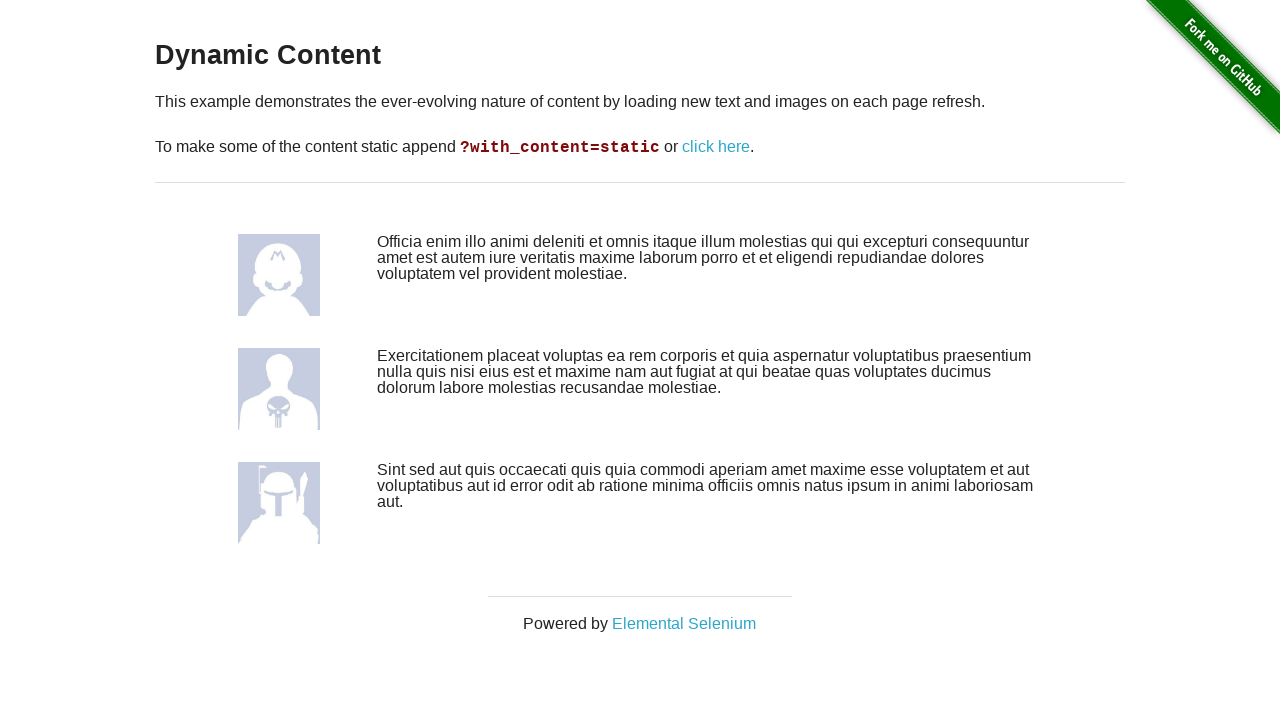